Tests the DemoQA practice registration form by filling out all fields including personal information, date of birth, subjects, hobbies, address, state and city selection, then submitting the form and verifying the confirmation modal appears.

Starting URL: https://demoqa.com/automation-practice-form

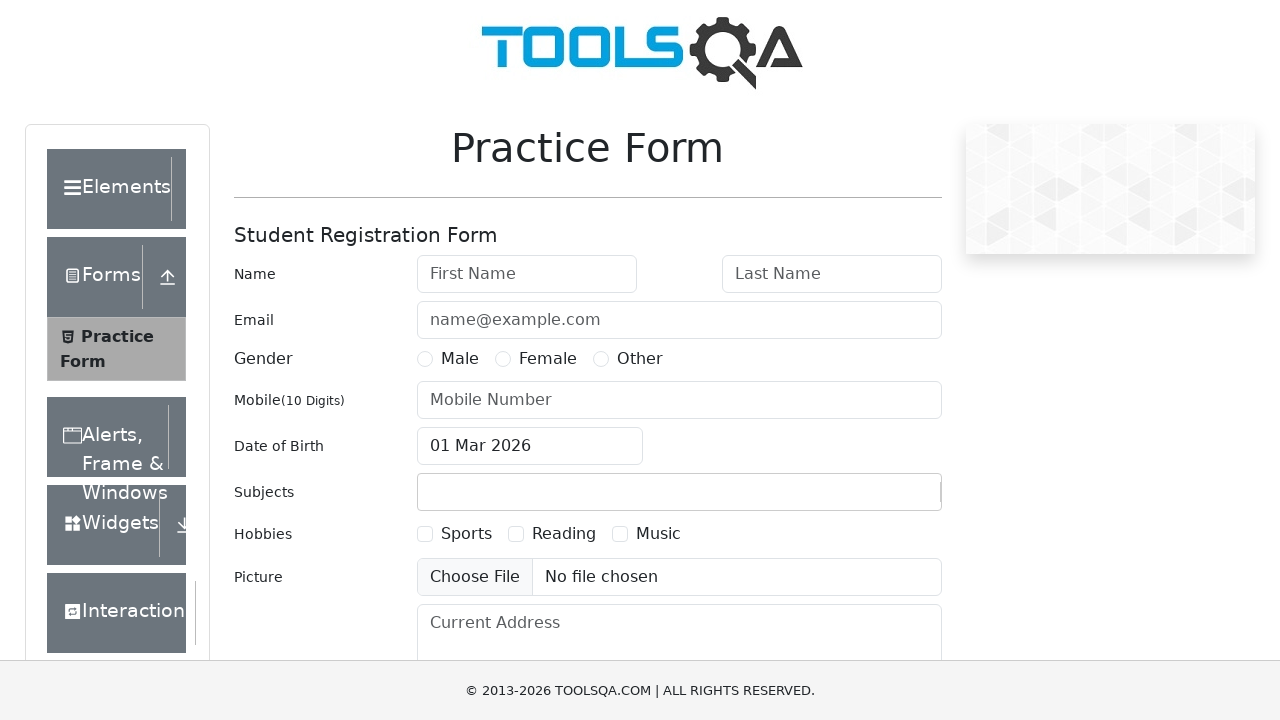

Filled first name field with 'Marcus' on #firstName
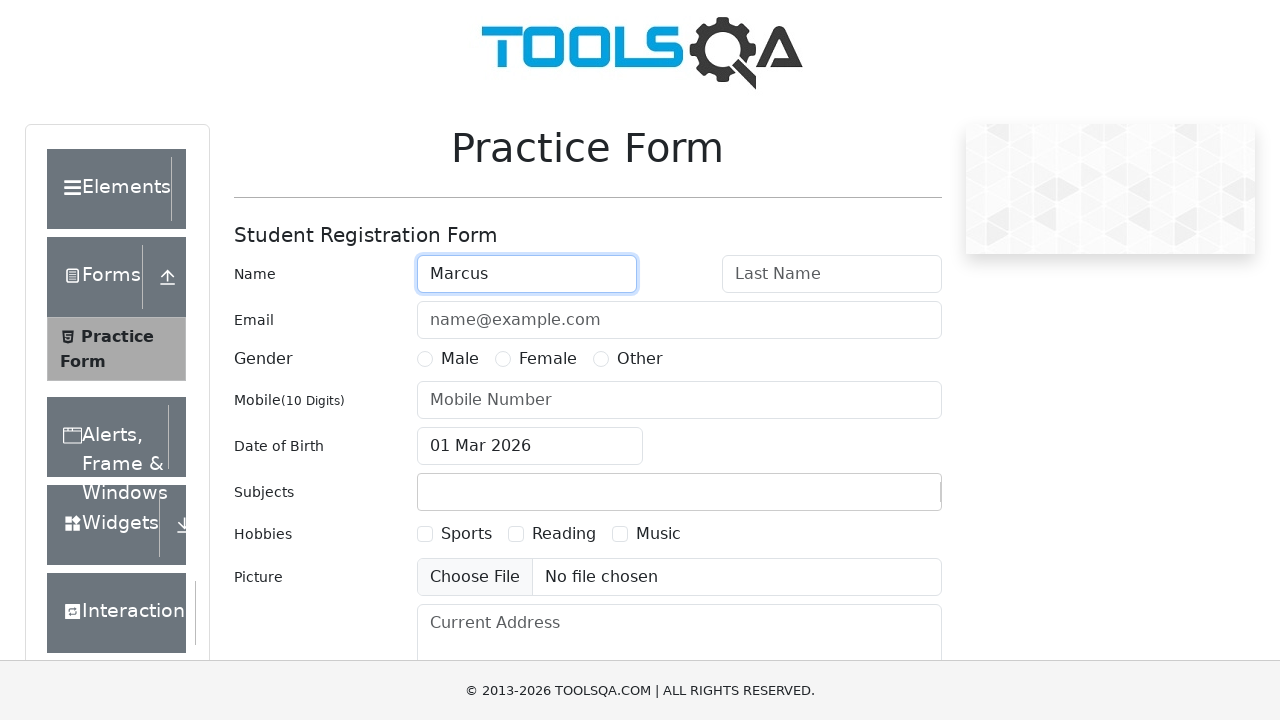

Filled last name field with 'Thompson' on #lastName
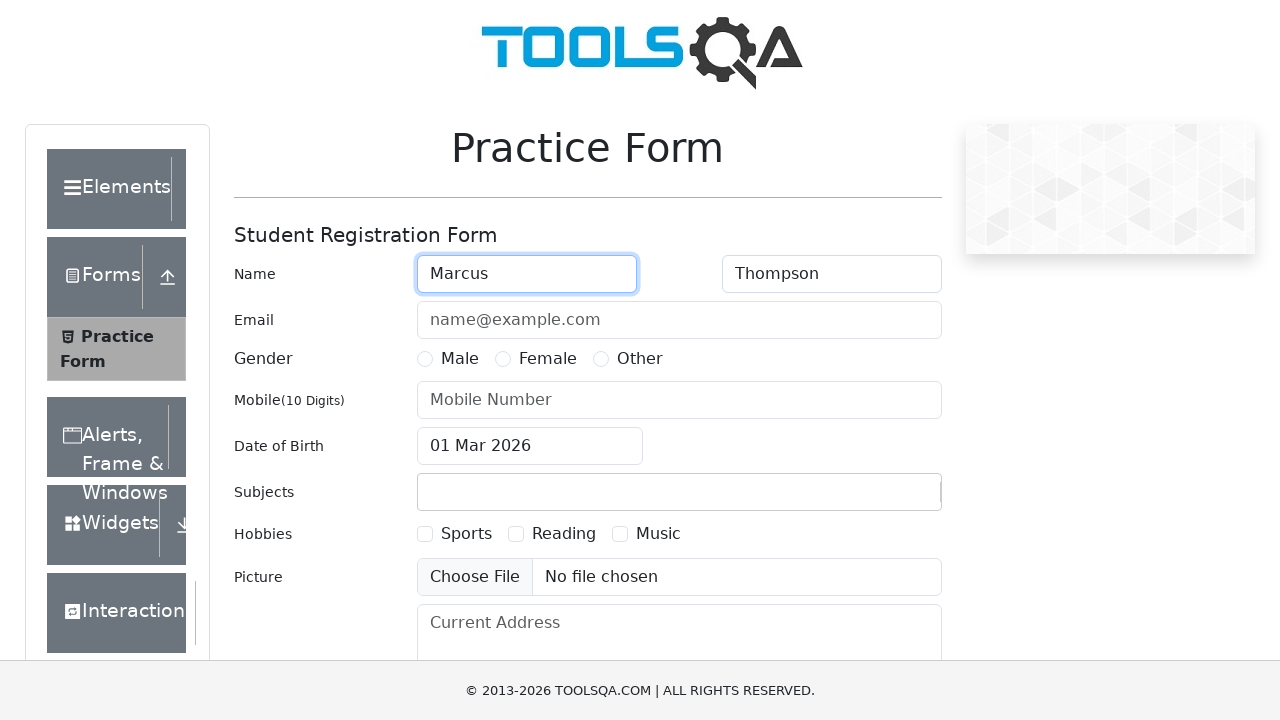

Filled email field with 'marcus.thompson@example.com' on #userEmail
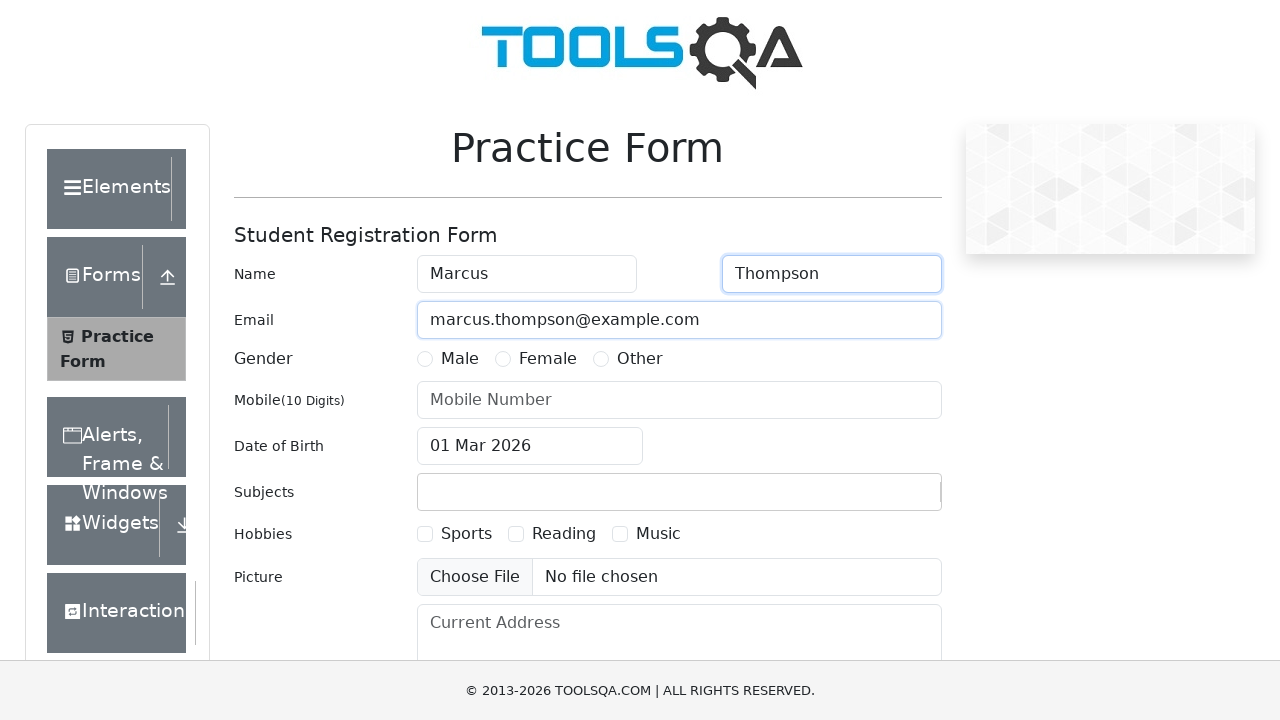

Selected Male gender option at (460, 359) on label[for='gender-radio-1']
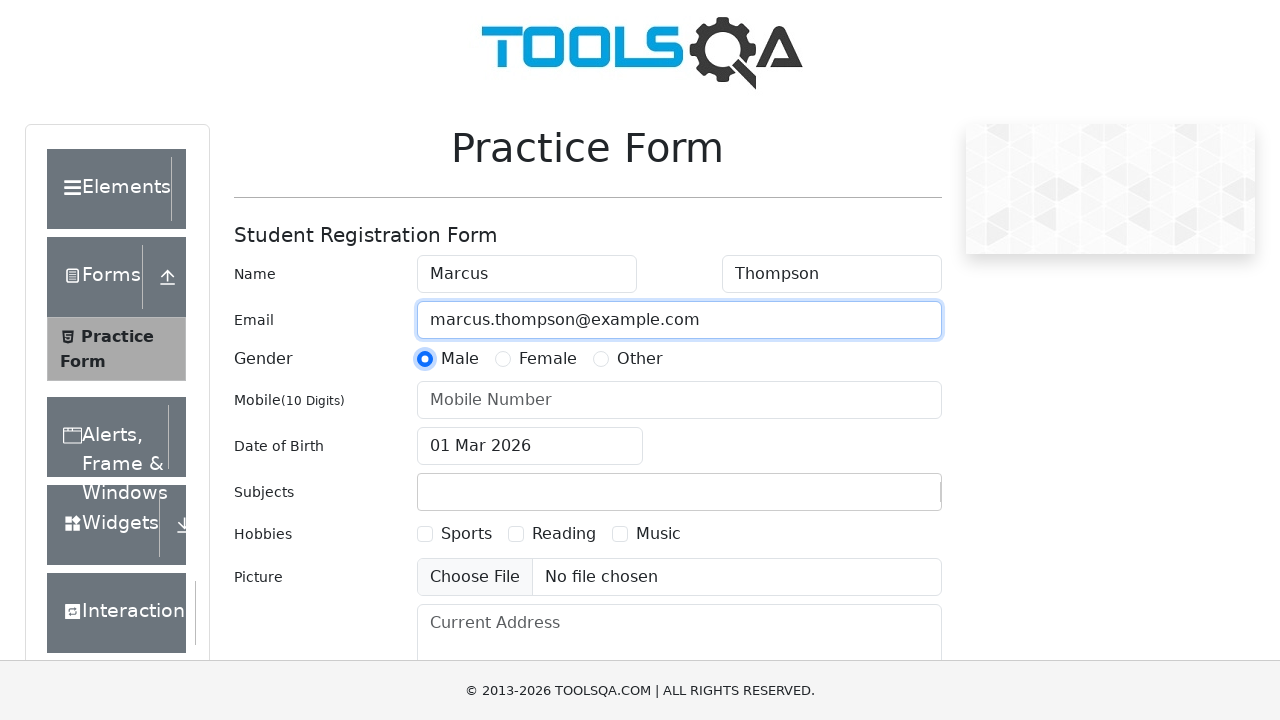

Filled mobile number field with '8765432109' on #userNumber
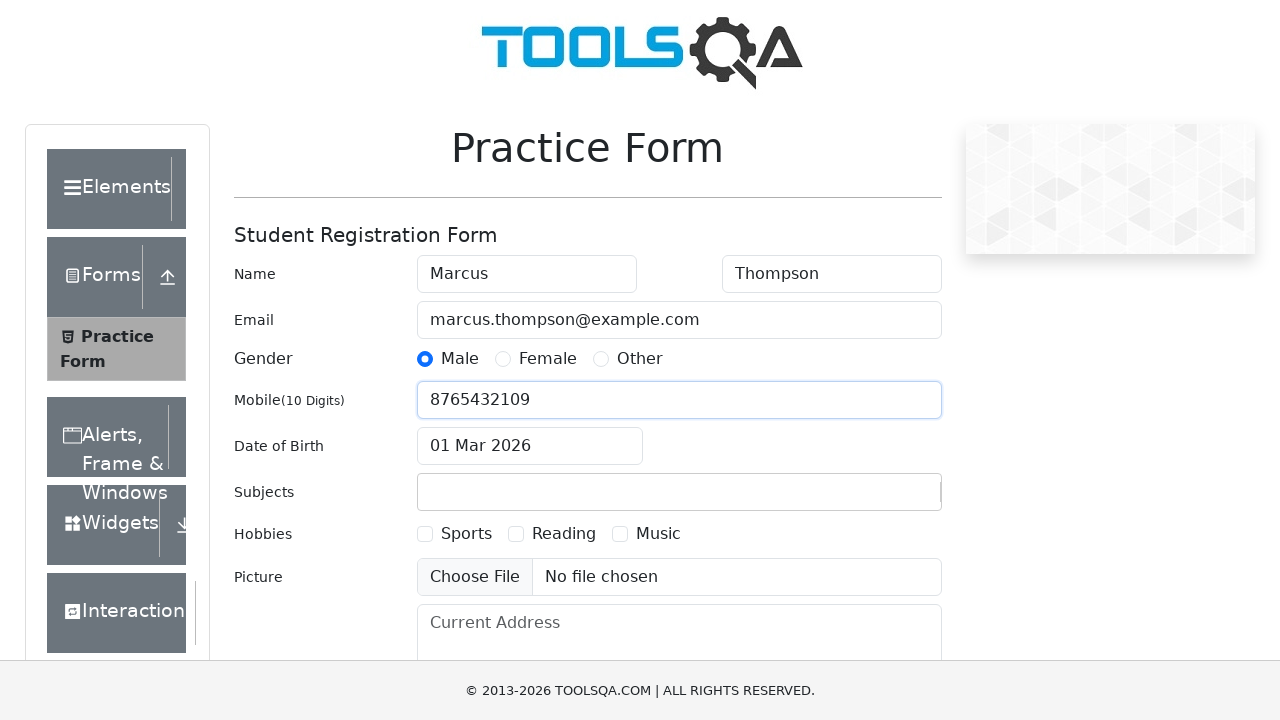

Clicked date of birth input field at (530, 446) on #dateOfBirthInput
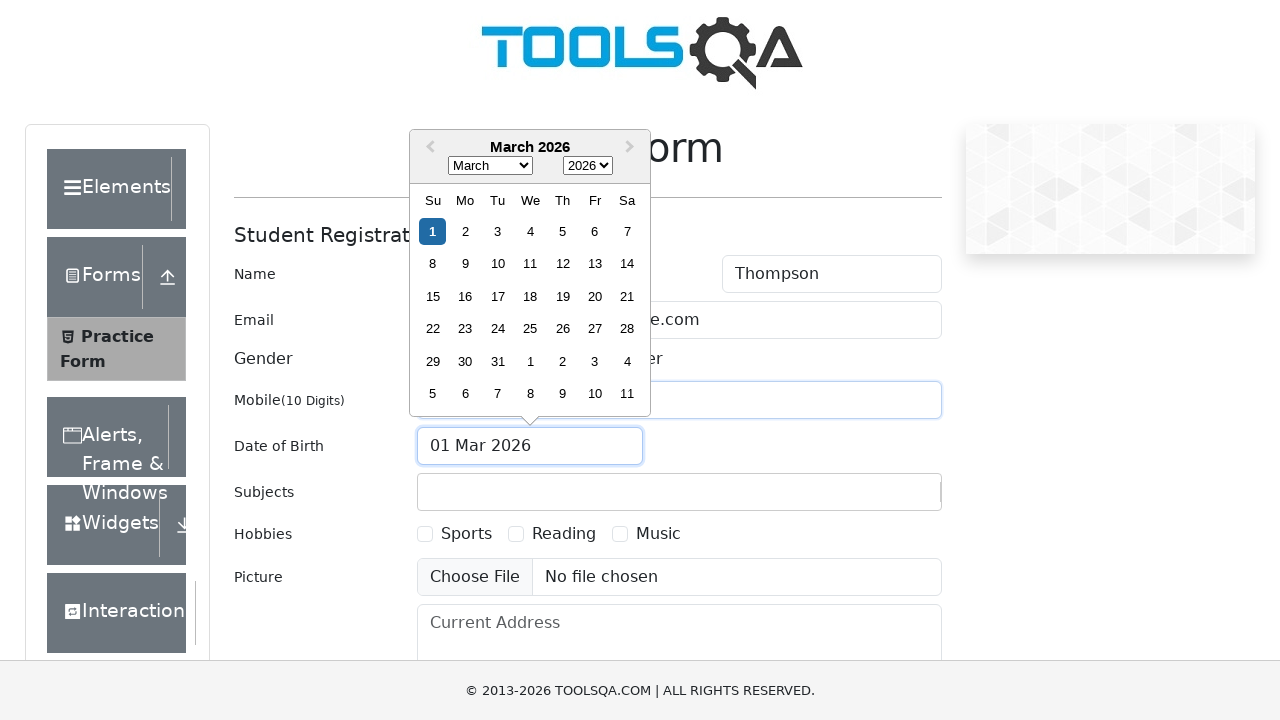

Selected all text in date field
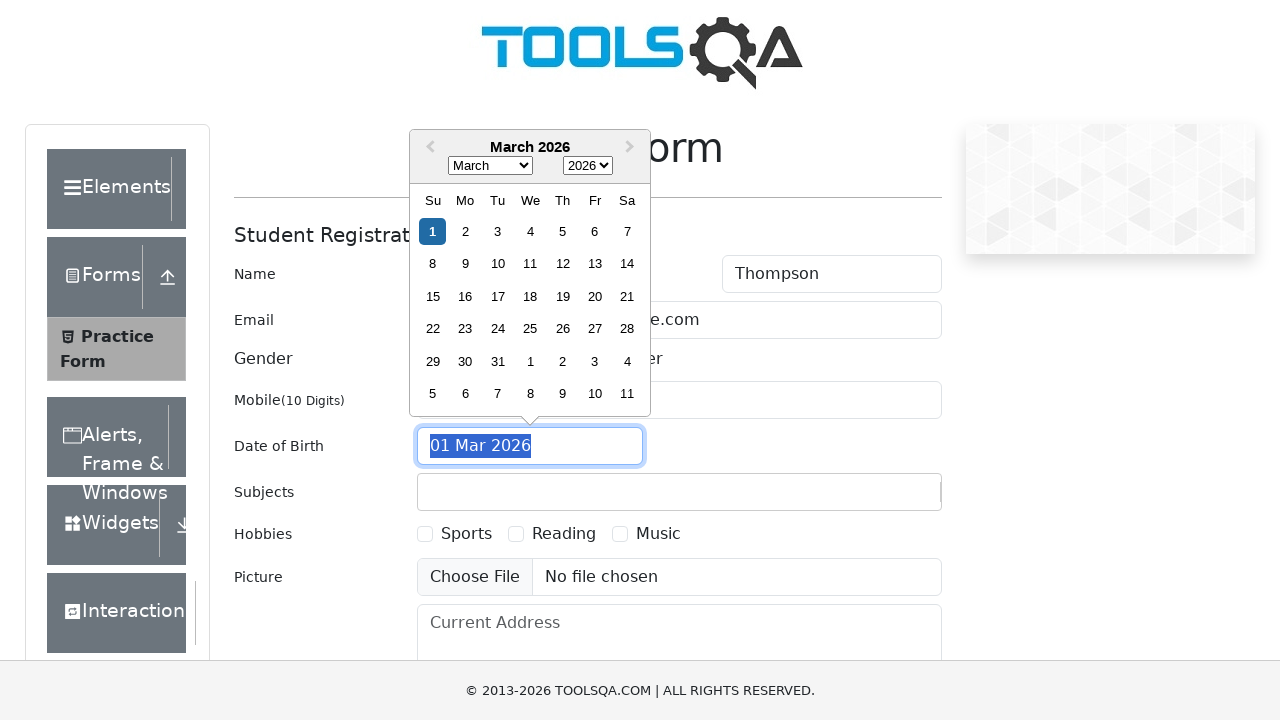

Typed date of birth '15 Mar 1992'
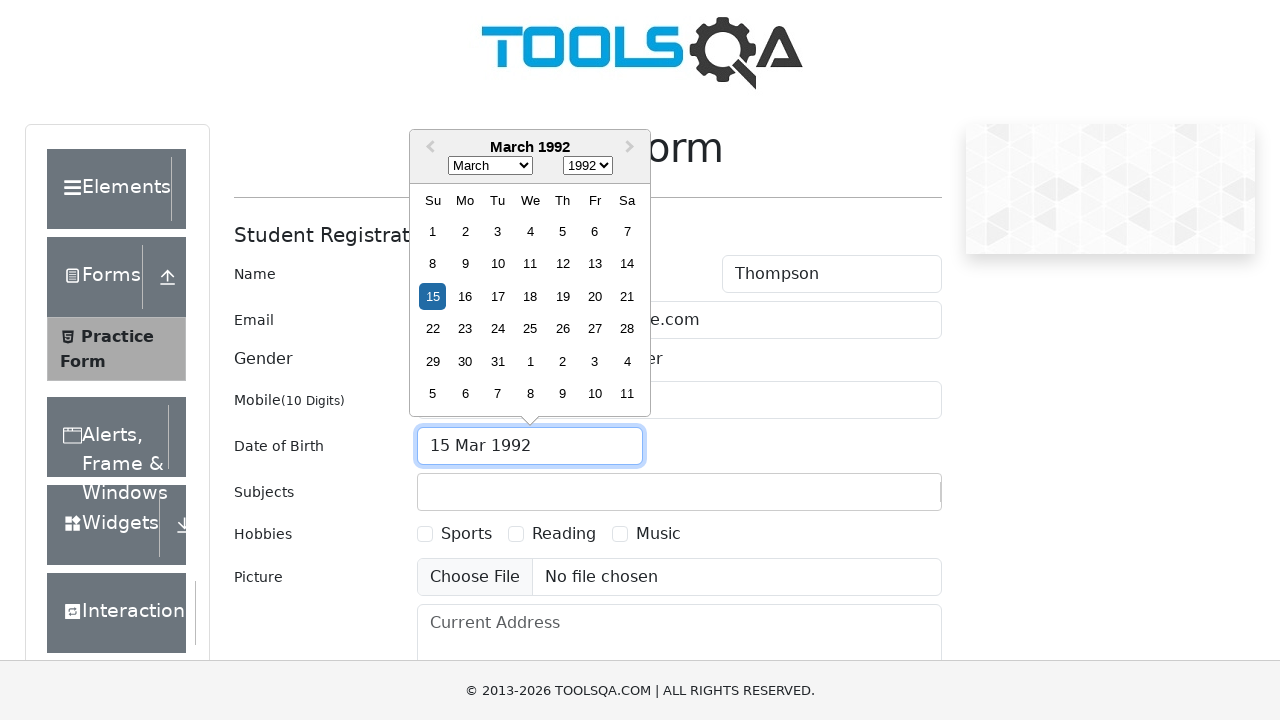

Pressed Enter to confirm date of birth
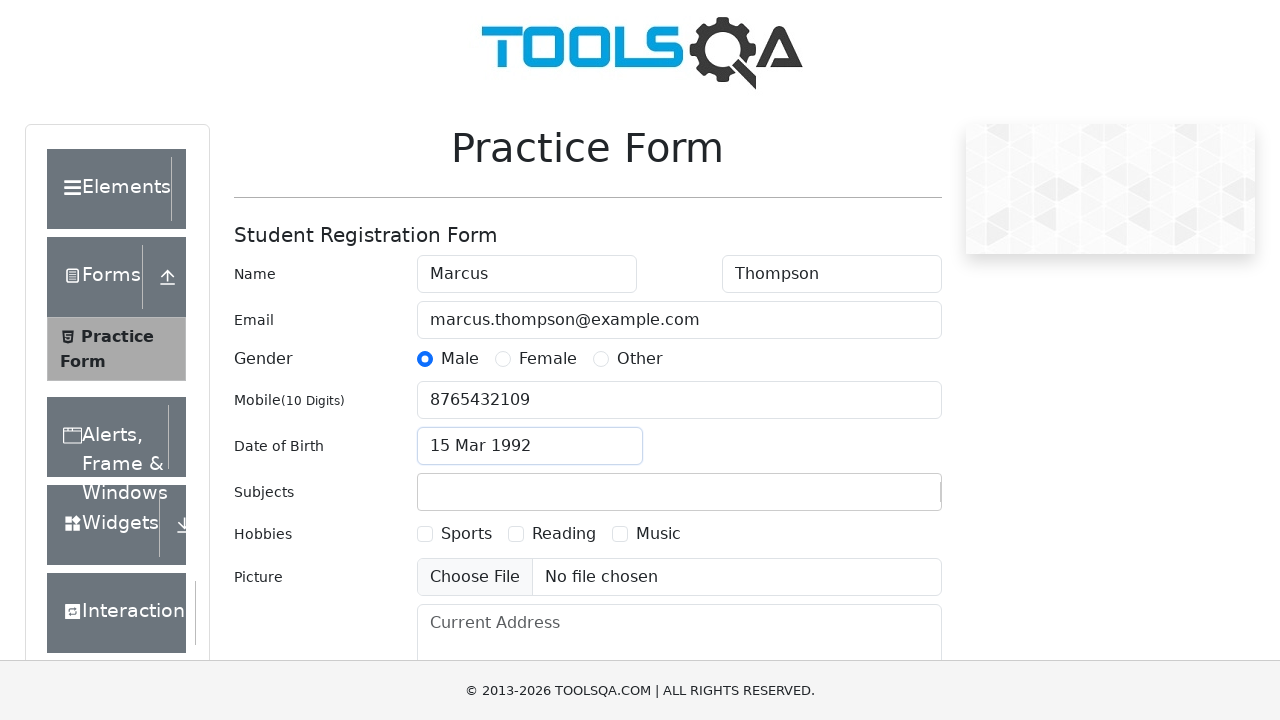

Scrolled down 500px to see more form fields
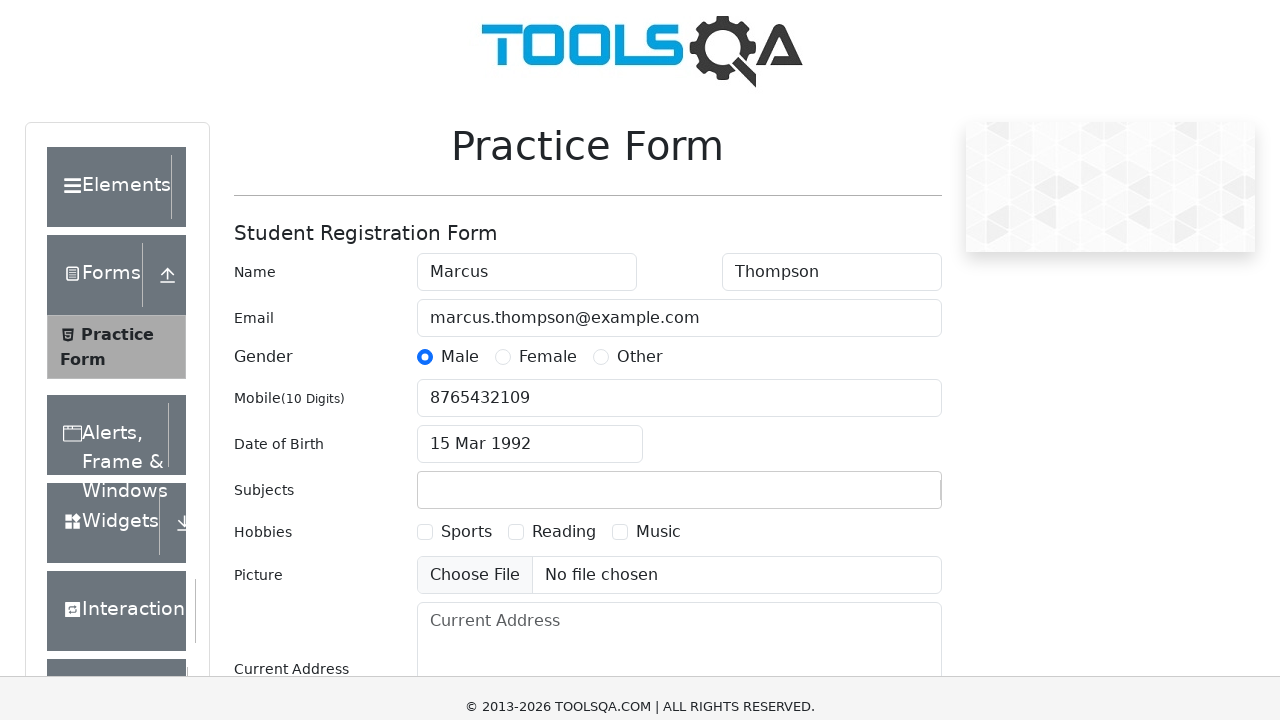

Typed 'H' in subjects input field on #subjectsInput
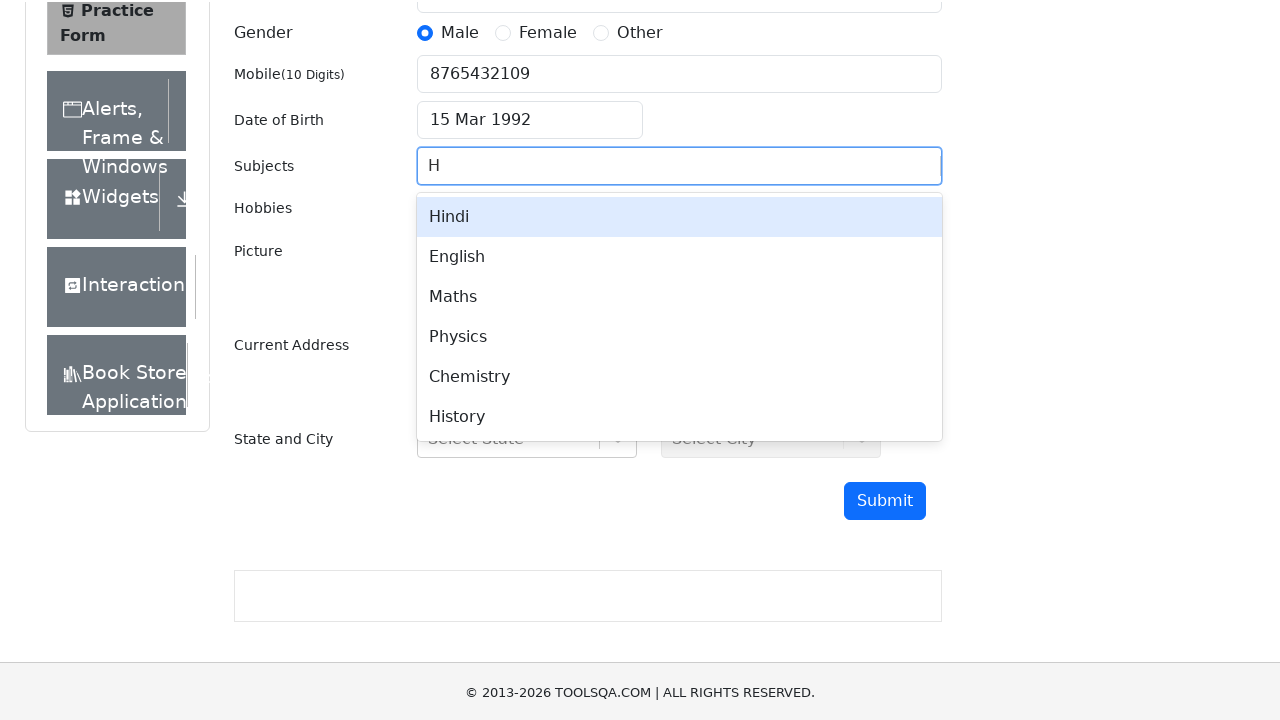

Selected first subject option from dropdown at (679, 215) on #react-select-2-option-0
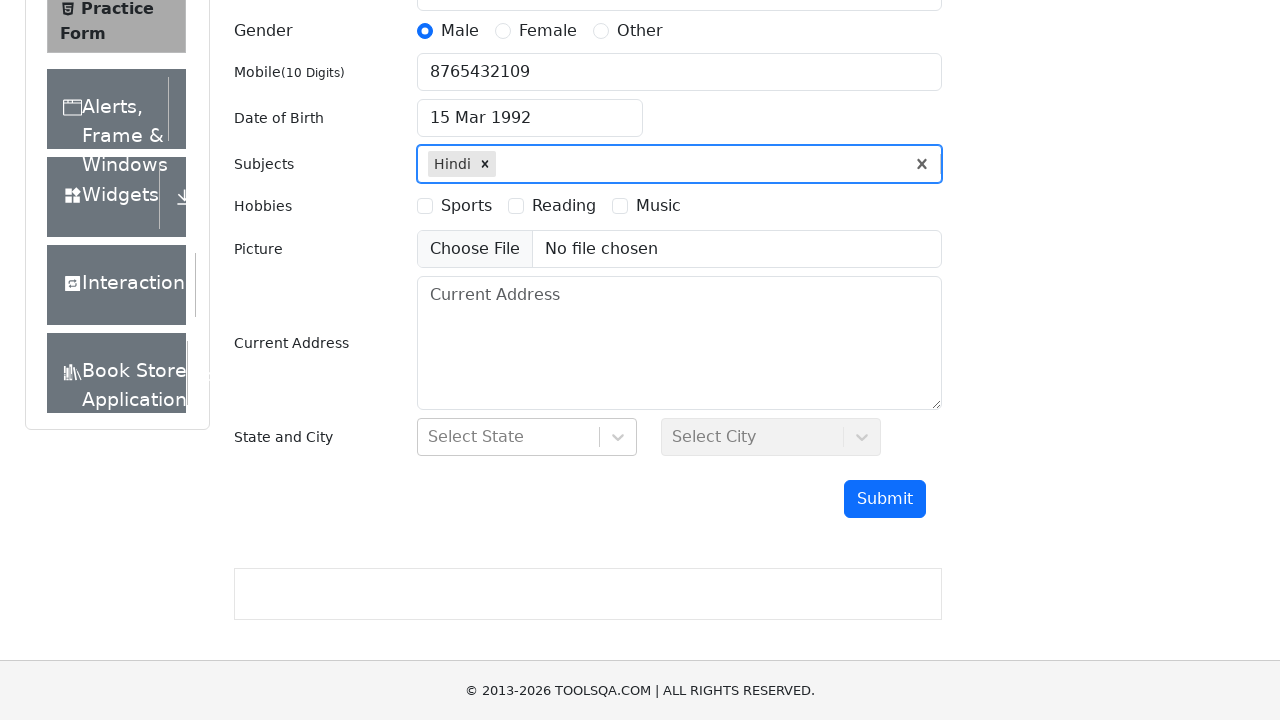

Selected Music hobby checkbox at (658, 206) on label[for='hobbies-checkbox-3']
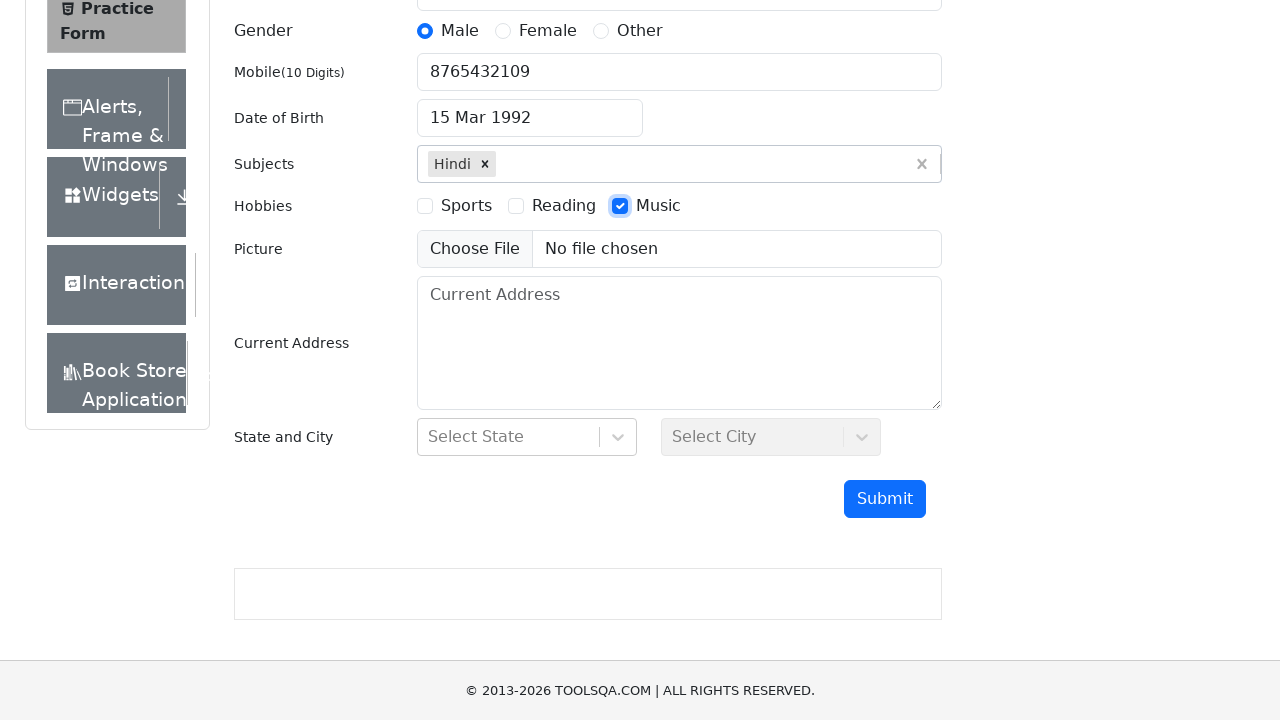

Filled current address field with '123 Main Street, New York' on #currentAddress
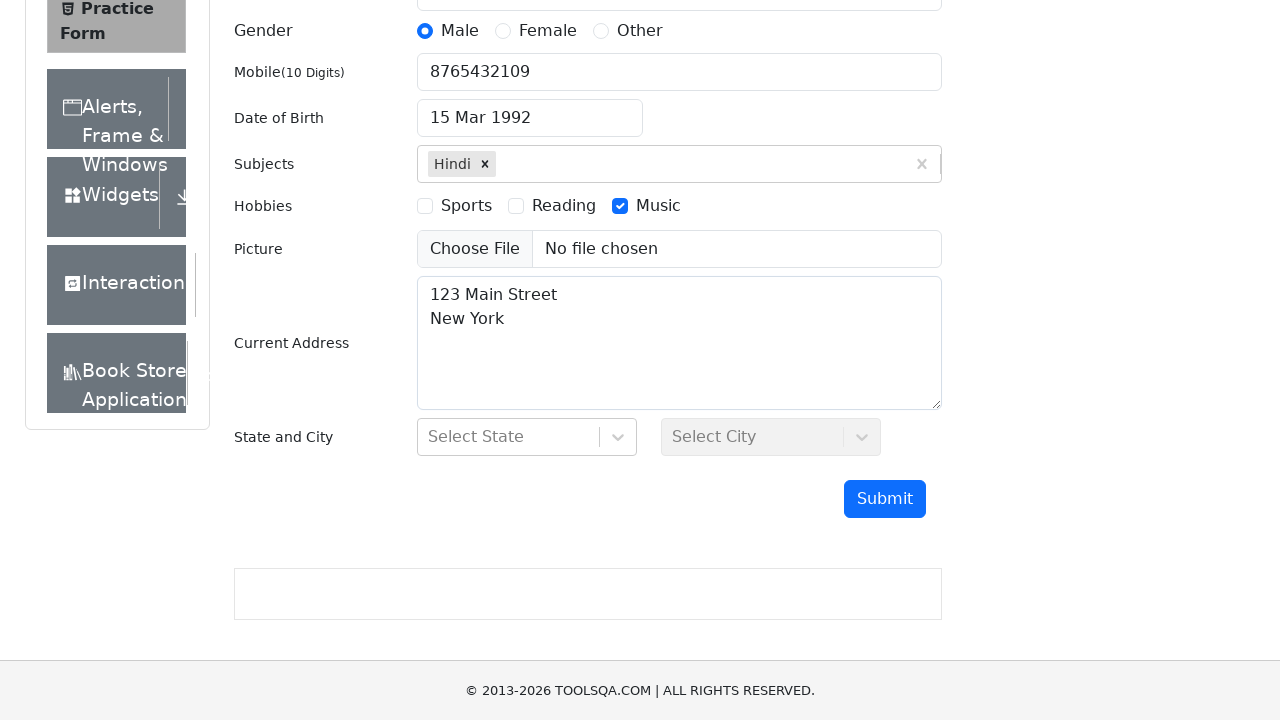

Scrolled down another 500px to see state and city selectors
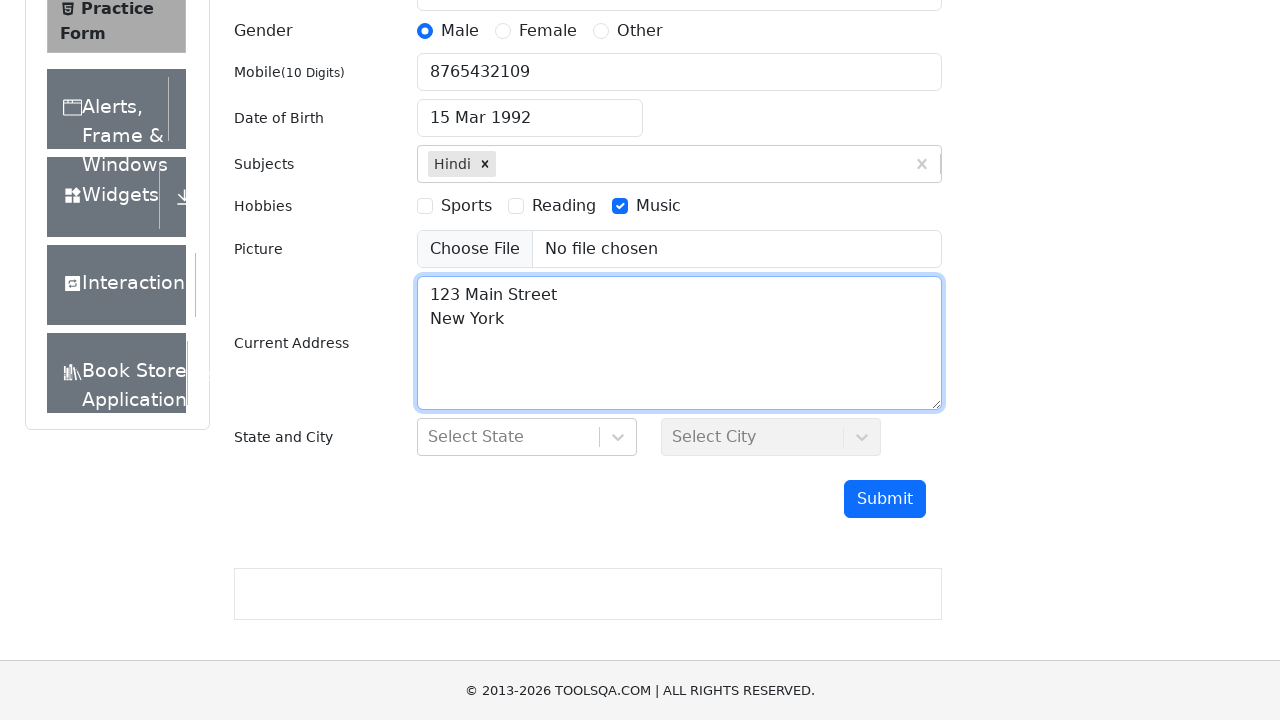

Clicked state dropdown at (527, 437) on #state
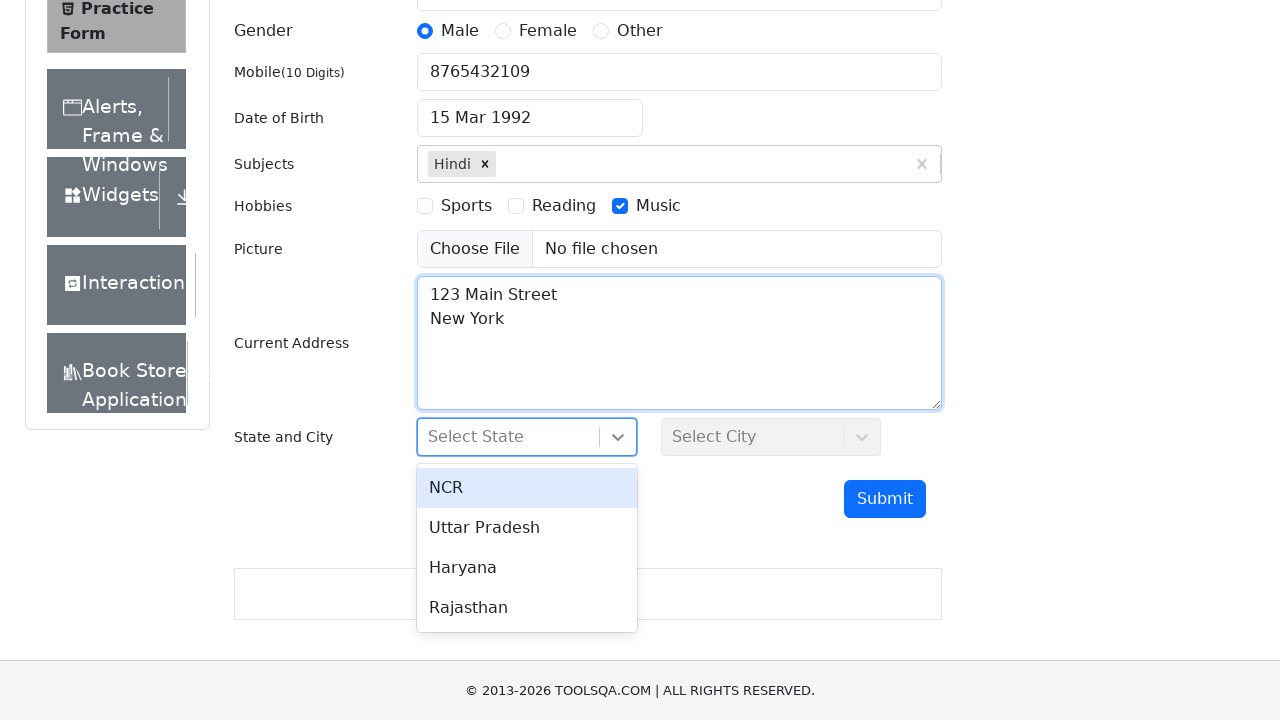

Selected state option from dropdown at (527, 568) on #react-select-3-option-2
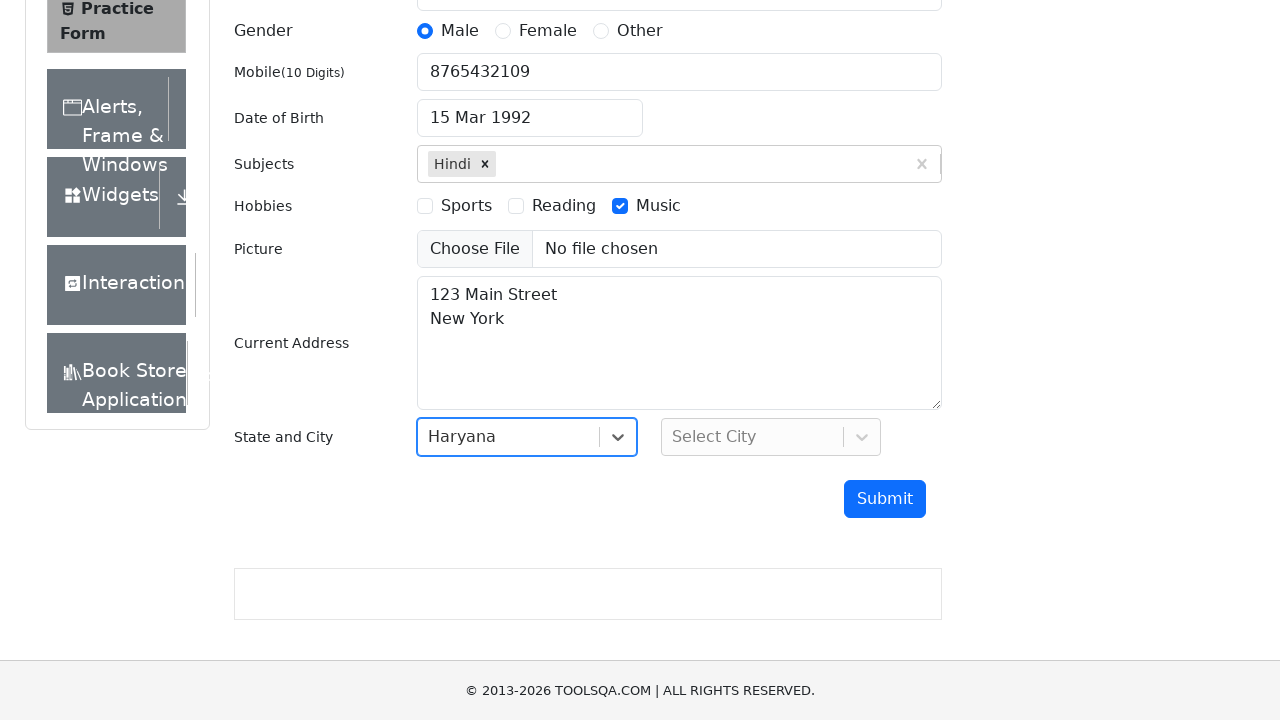

Clicked city dropdown at (771, 437) on #city
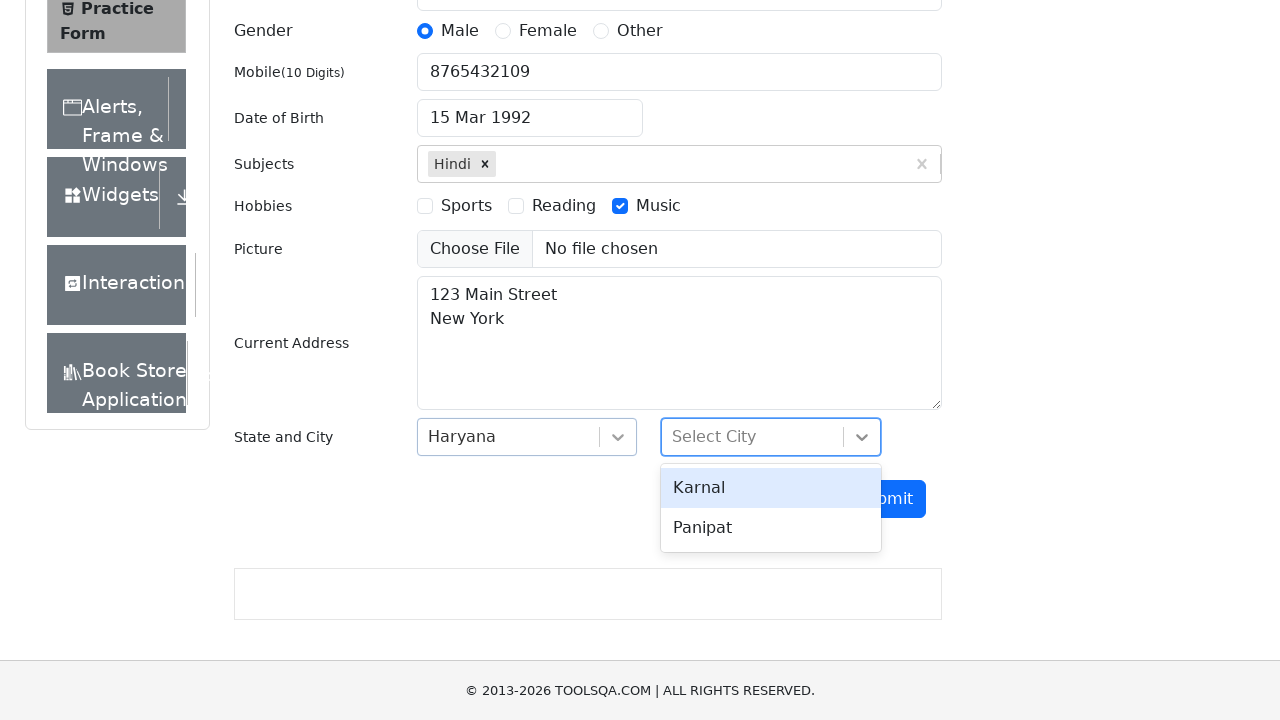

Selected city option from dropdown at (771, 488) on #react-select-4-option-0
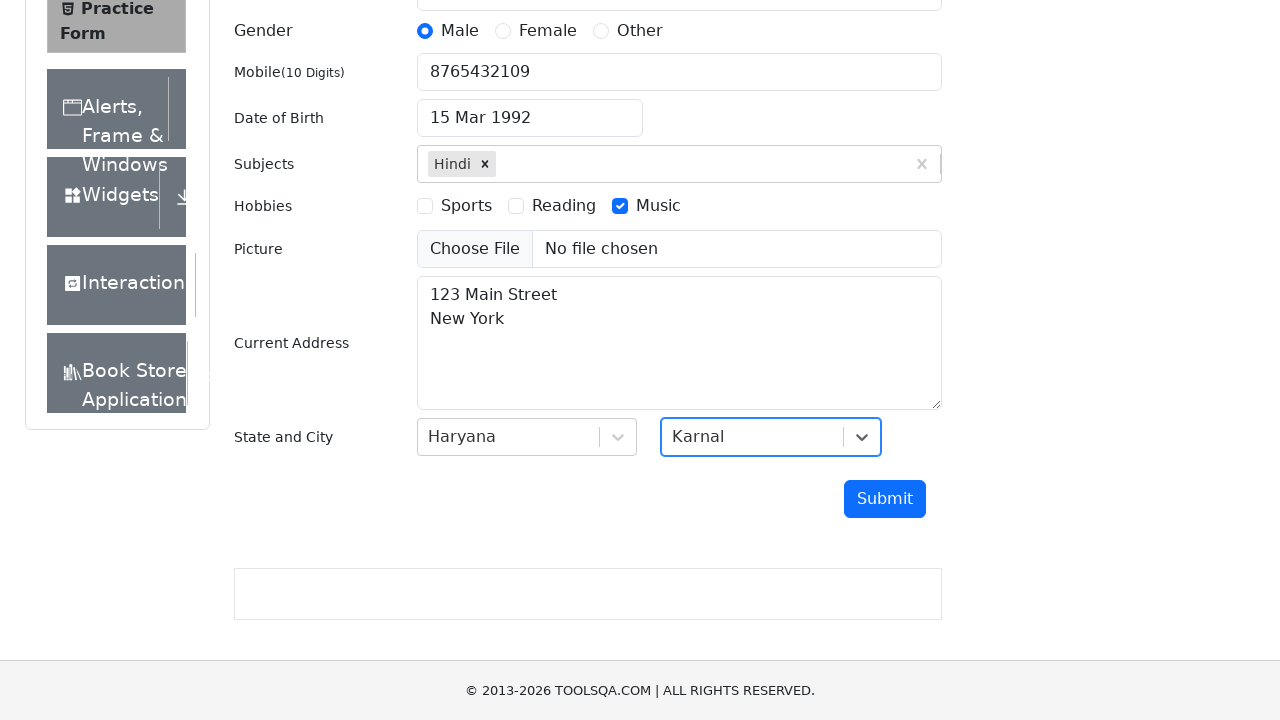

Clicked submit button to submit registration form at (885, 499) on #submit
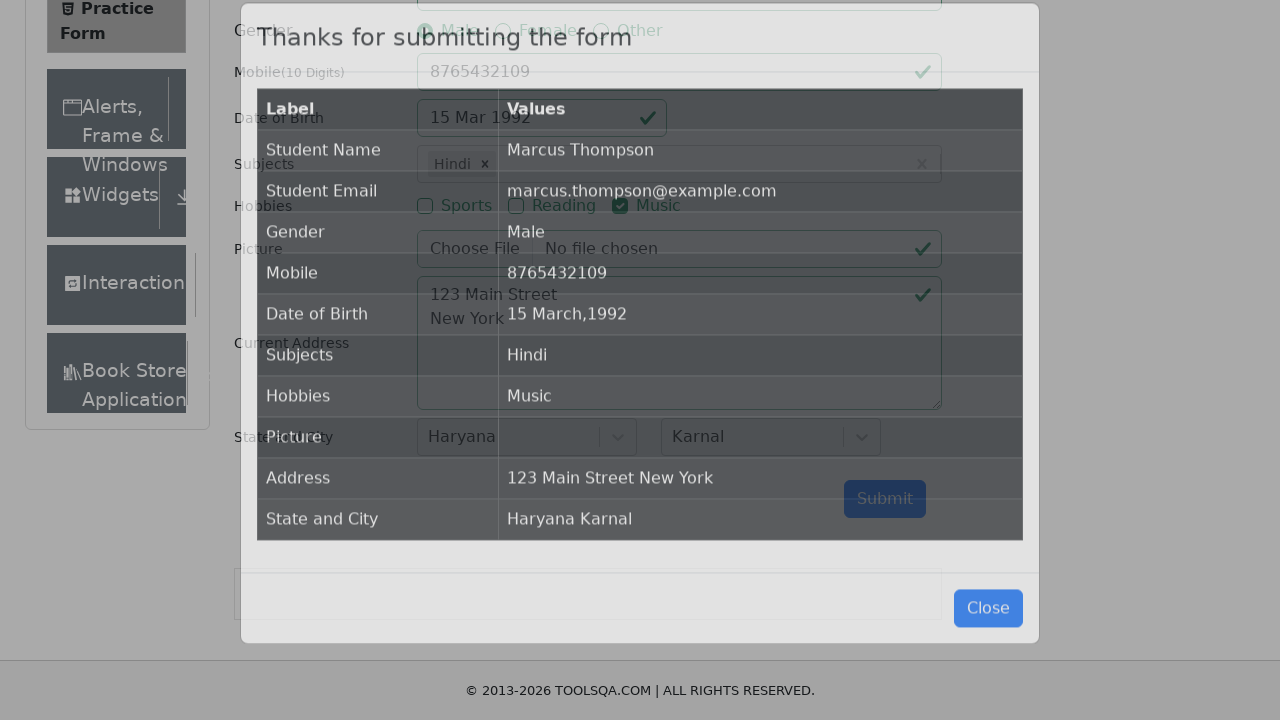

Confirmation modal appeared successfully
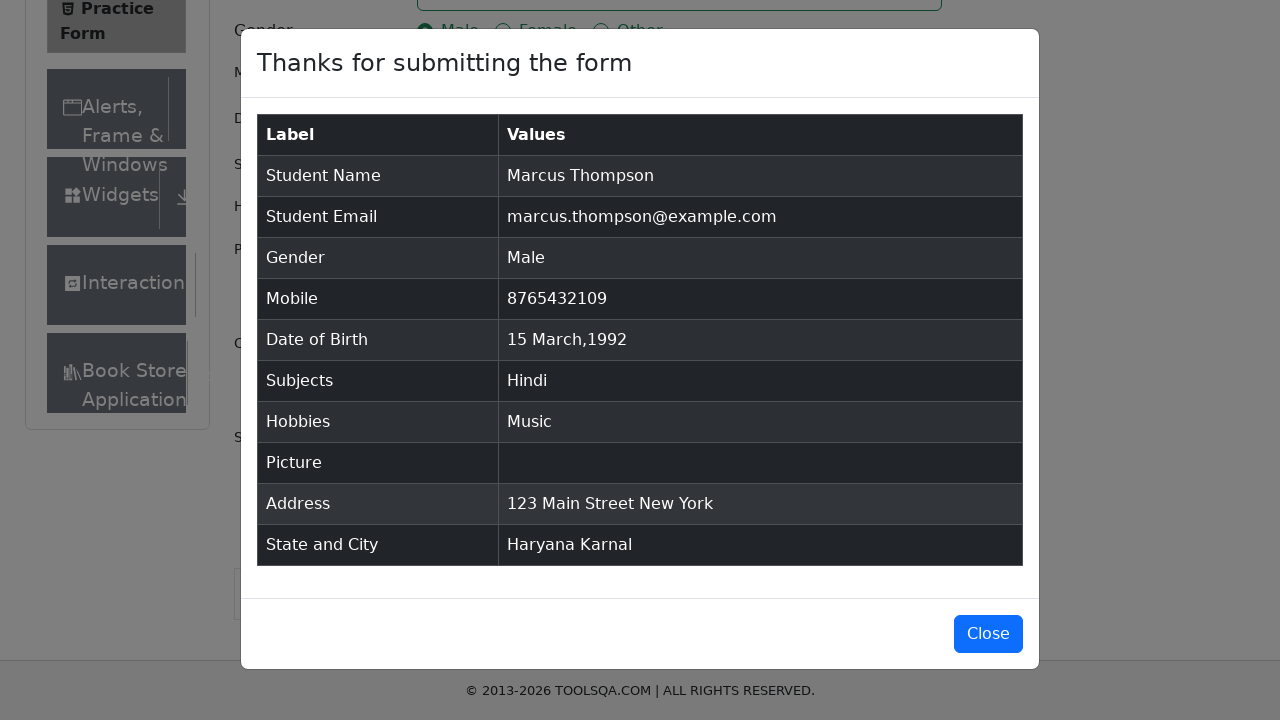

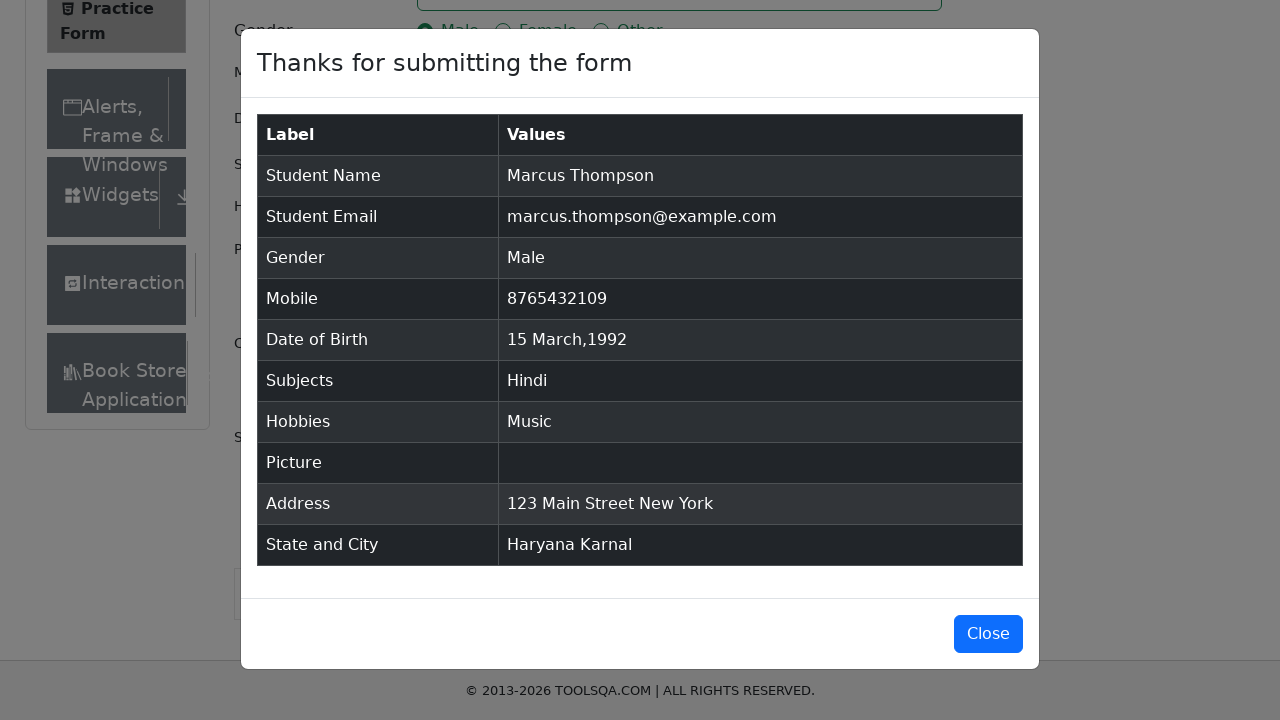